Tests element focus by clicking on the search input and verifying focus state

Starting URL: https://v5.webdriver.io

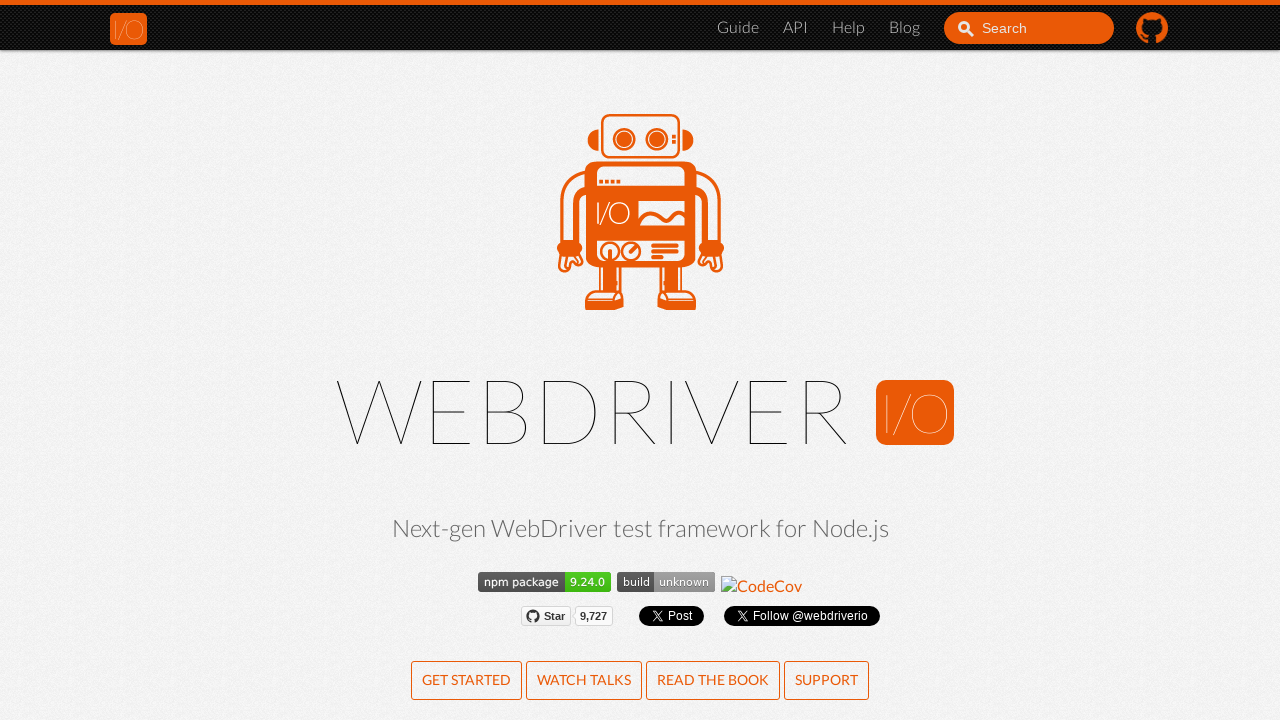

Clicked on search input element to focus it at (1029, 28) on #search_input_react
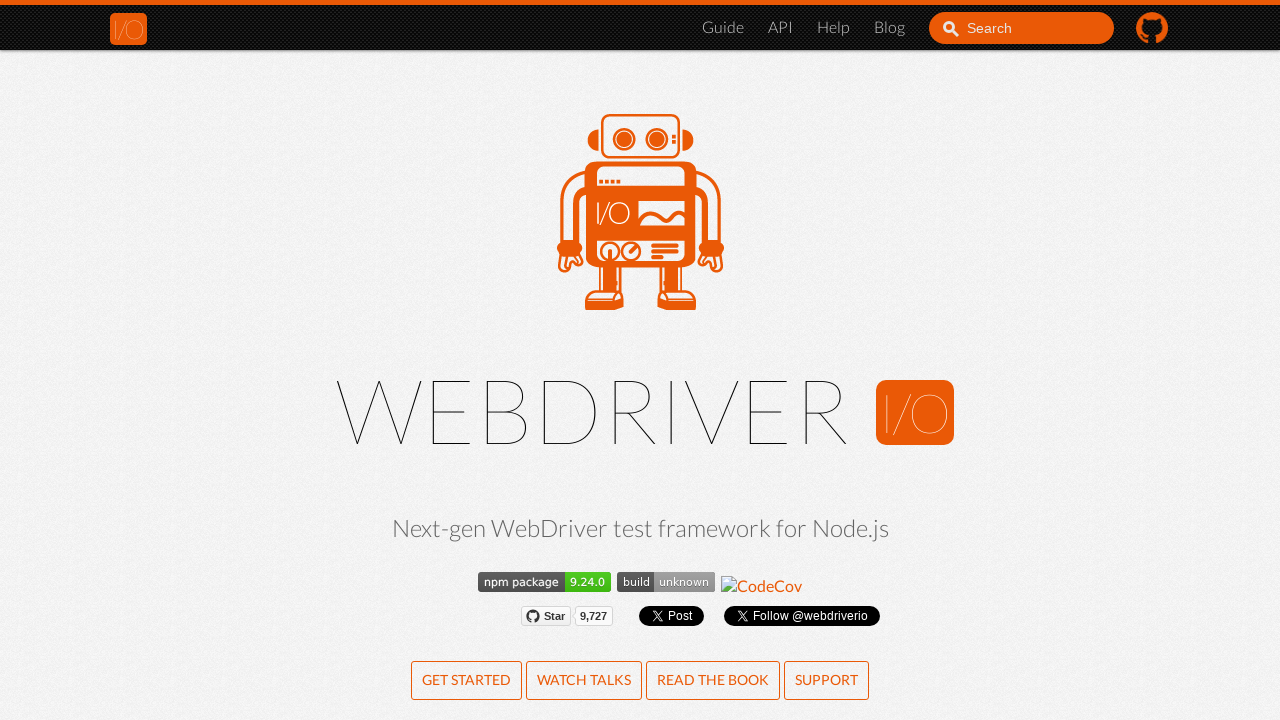

Verified that search input element has focus
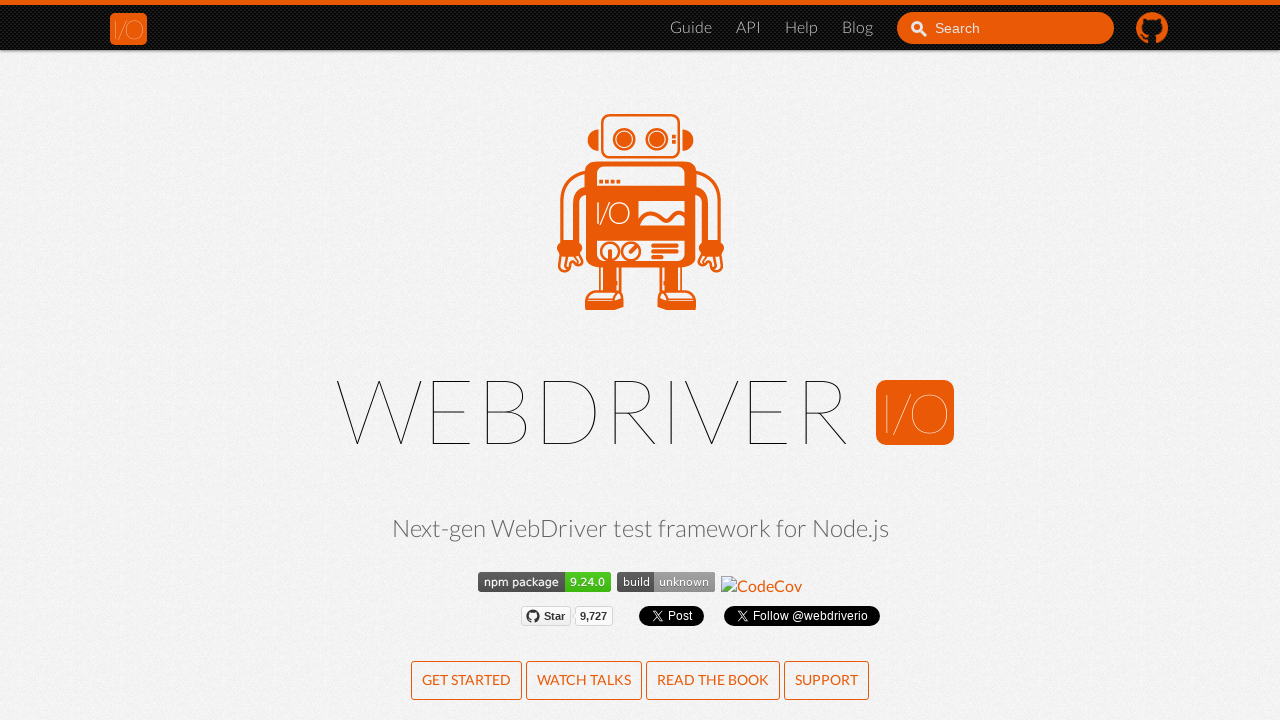

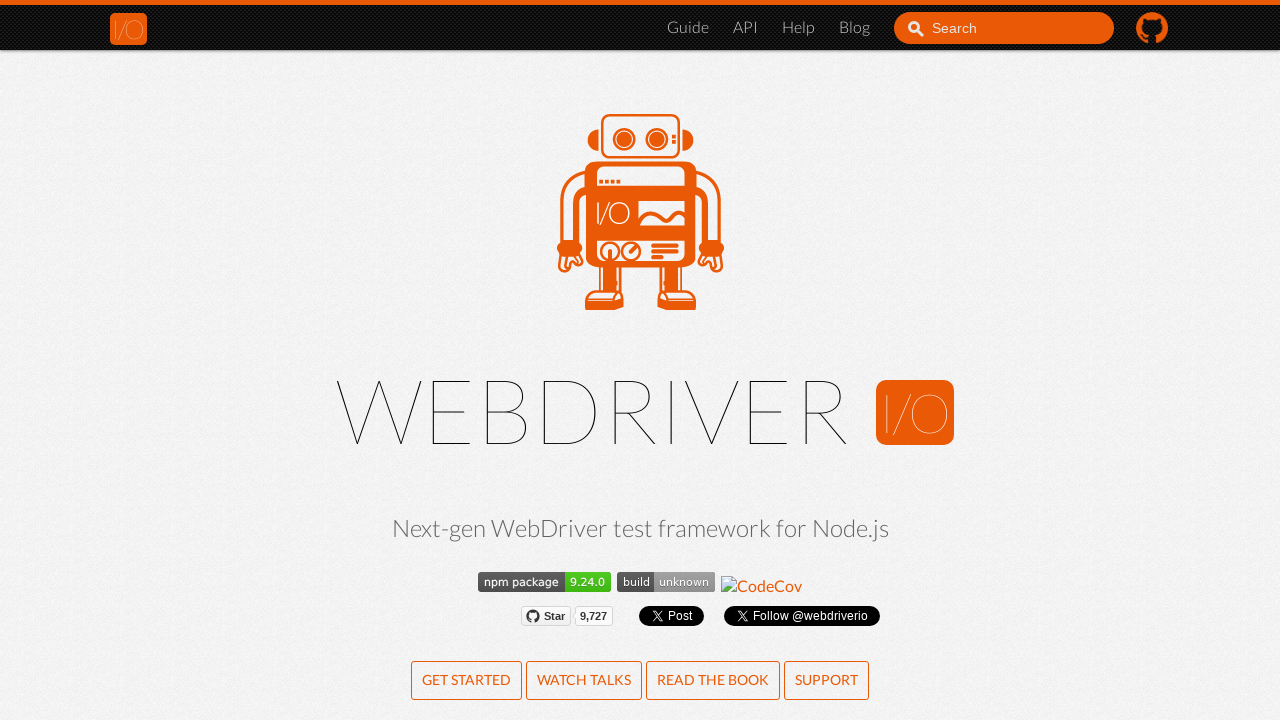